Tests the user registration functionality by filling out a registration form with name, surname, email, username, and password fields, then submitting the form.

Starting URL: http://shop.qa.rs/

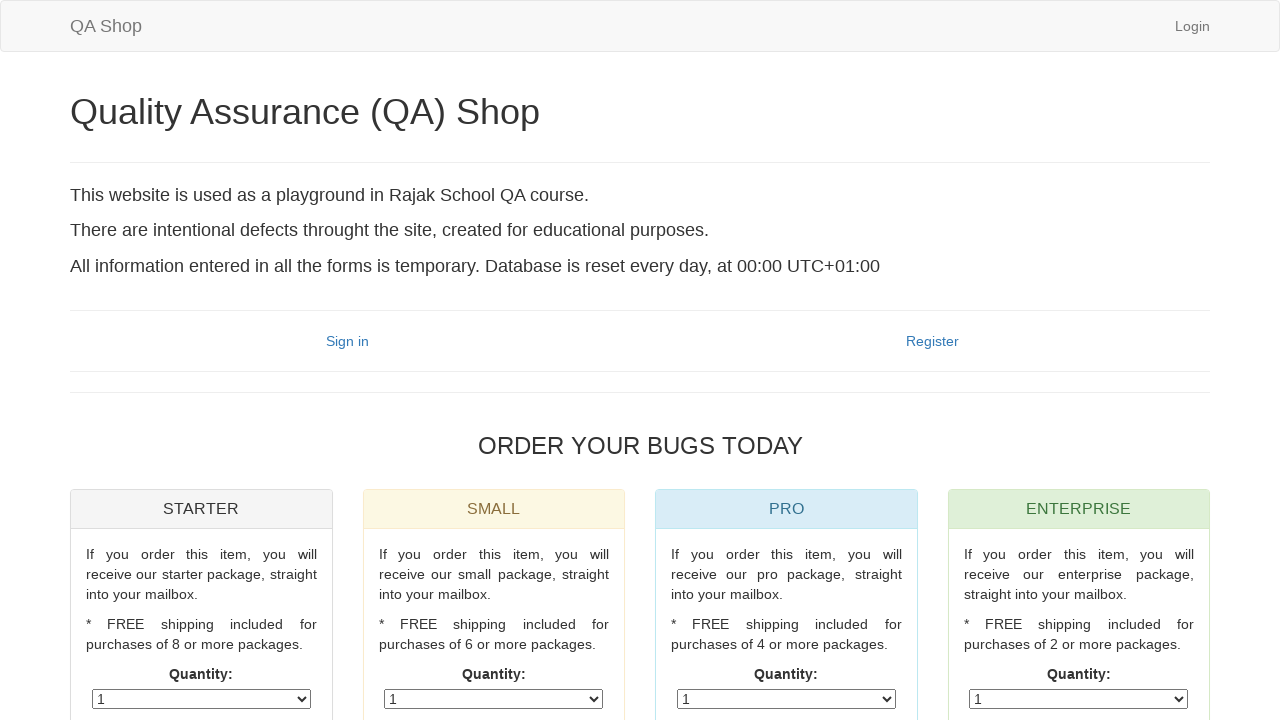

Clicked on the register link at (932, 341) on a[href='/register']
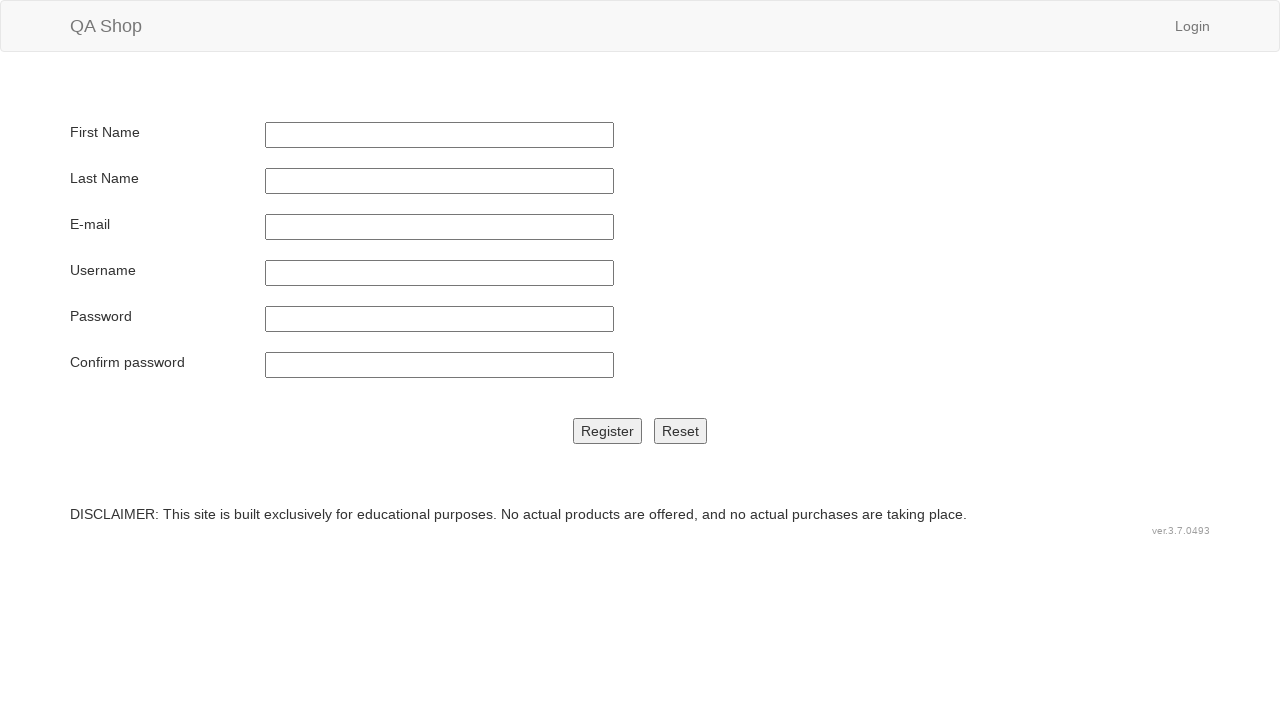

Filled in first name field with 'Michael' on input[name='ime']
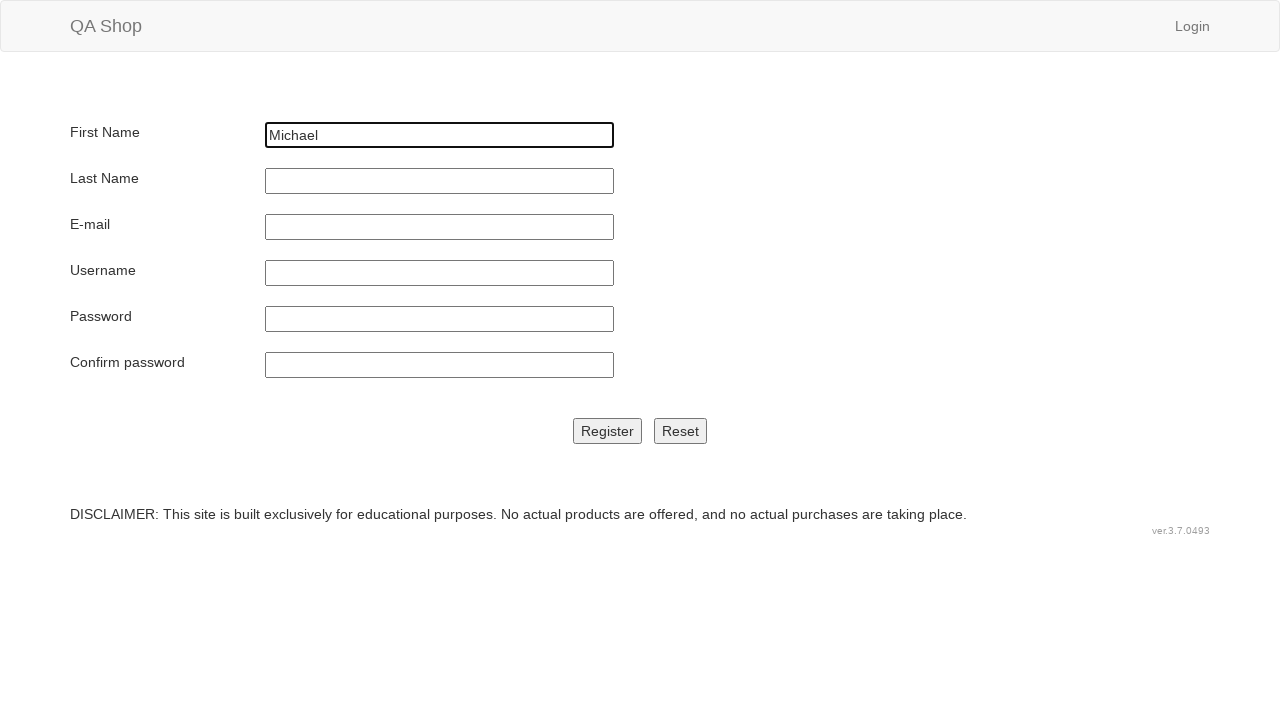

Filled in surname field with 'Thompson' on input[name='prezime']
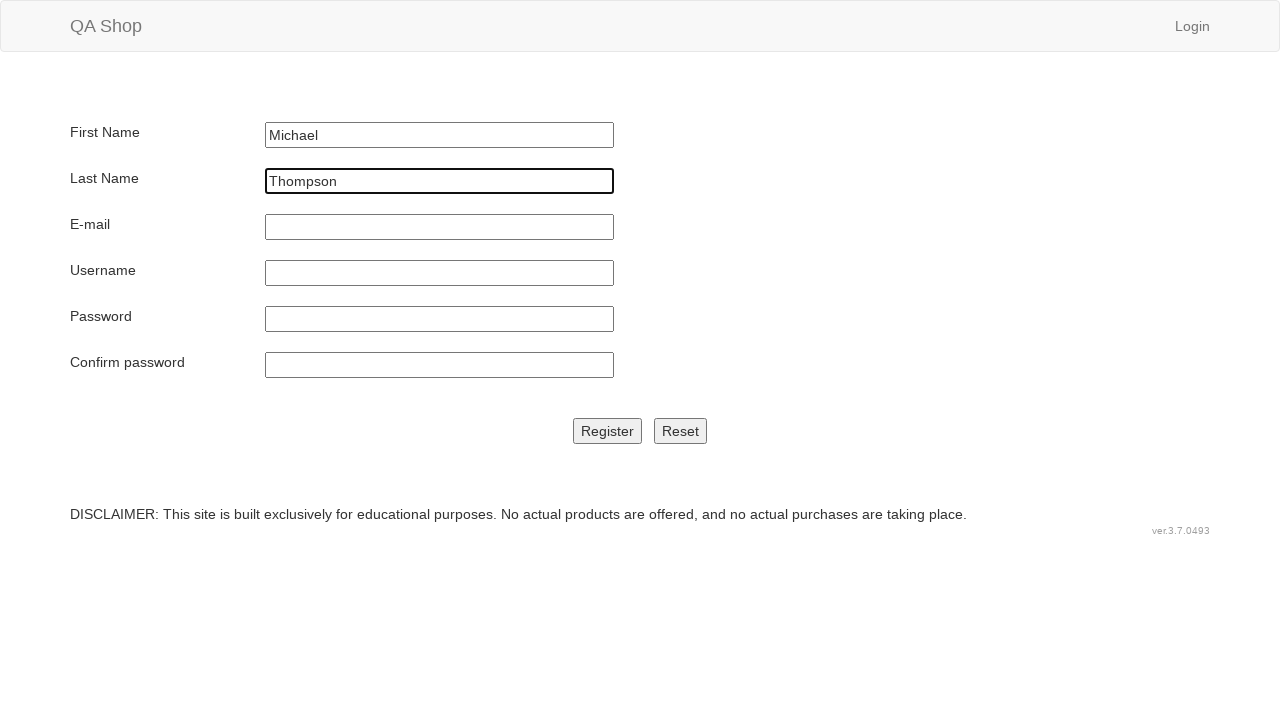

Filled in email field with test email on input[name='email']
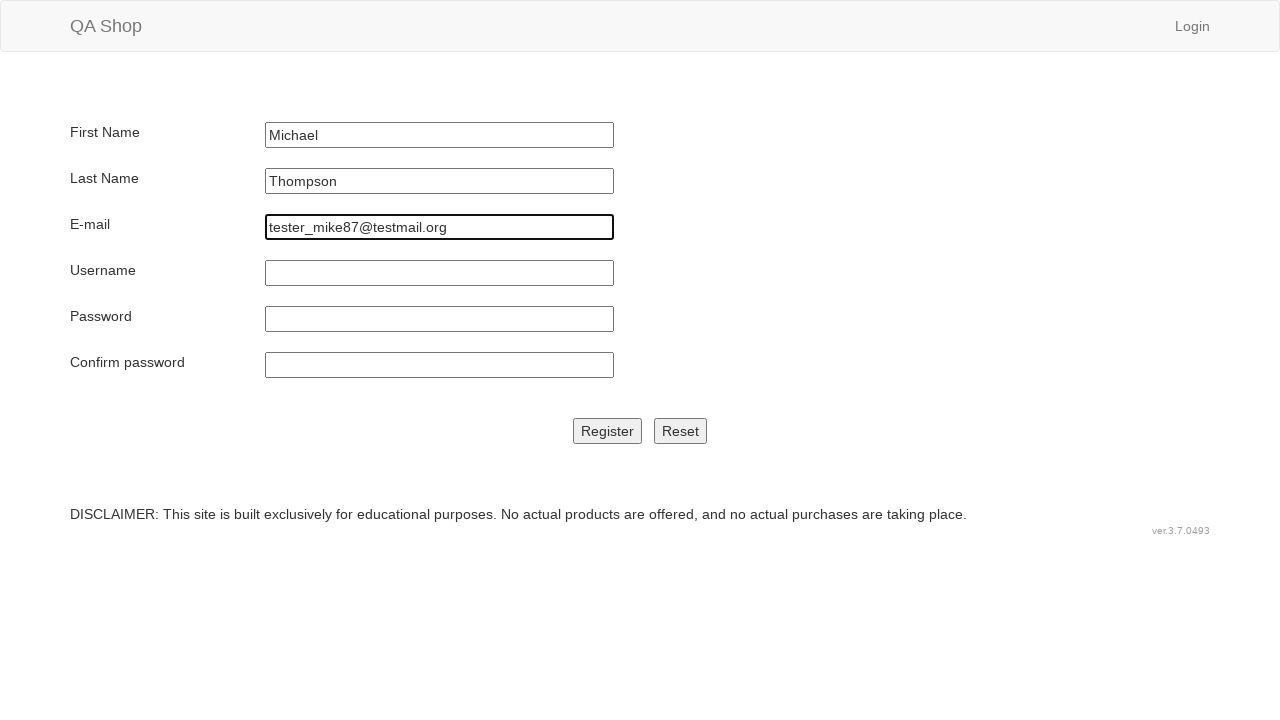

Filled in username field with 'MikeT87' on input[name='korisnicko']
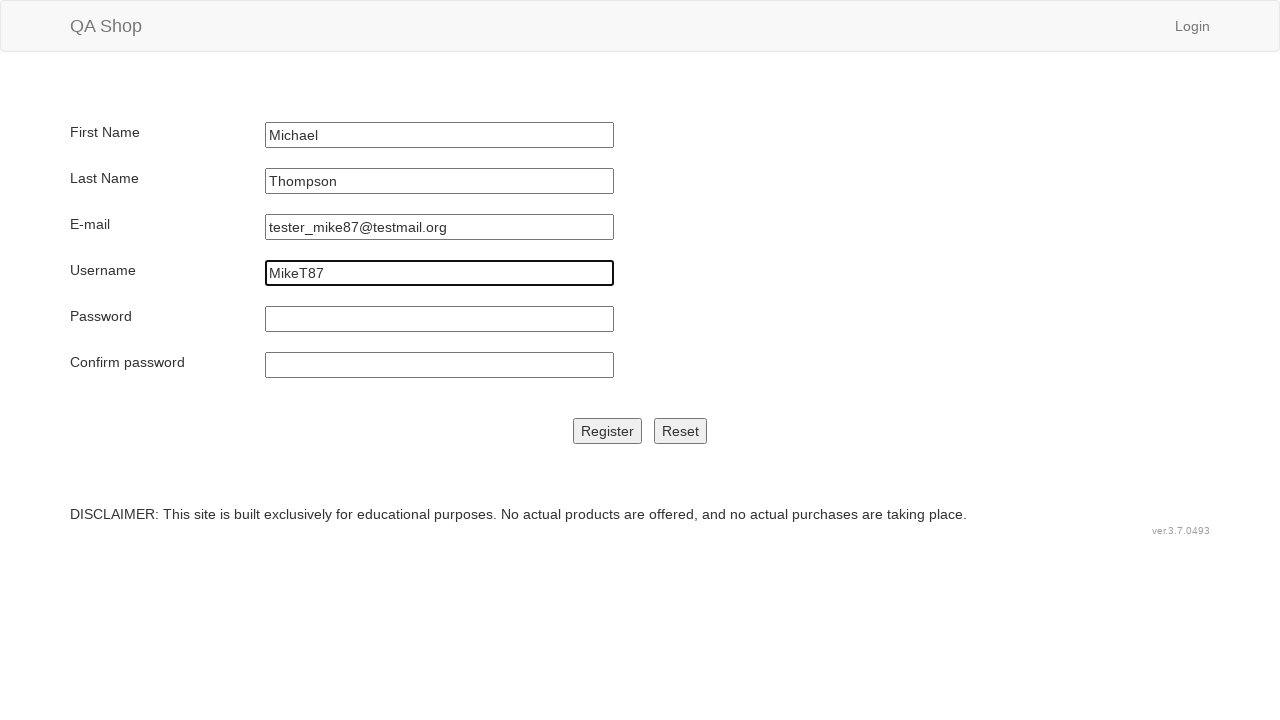

Filled in password field on input[name='lozinka']
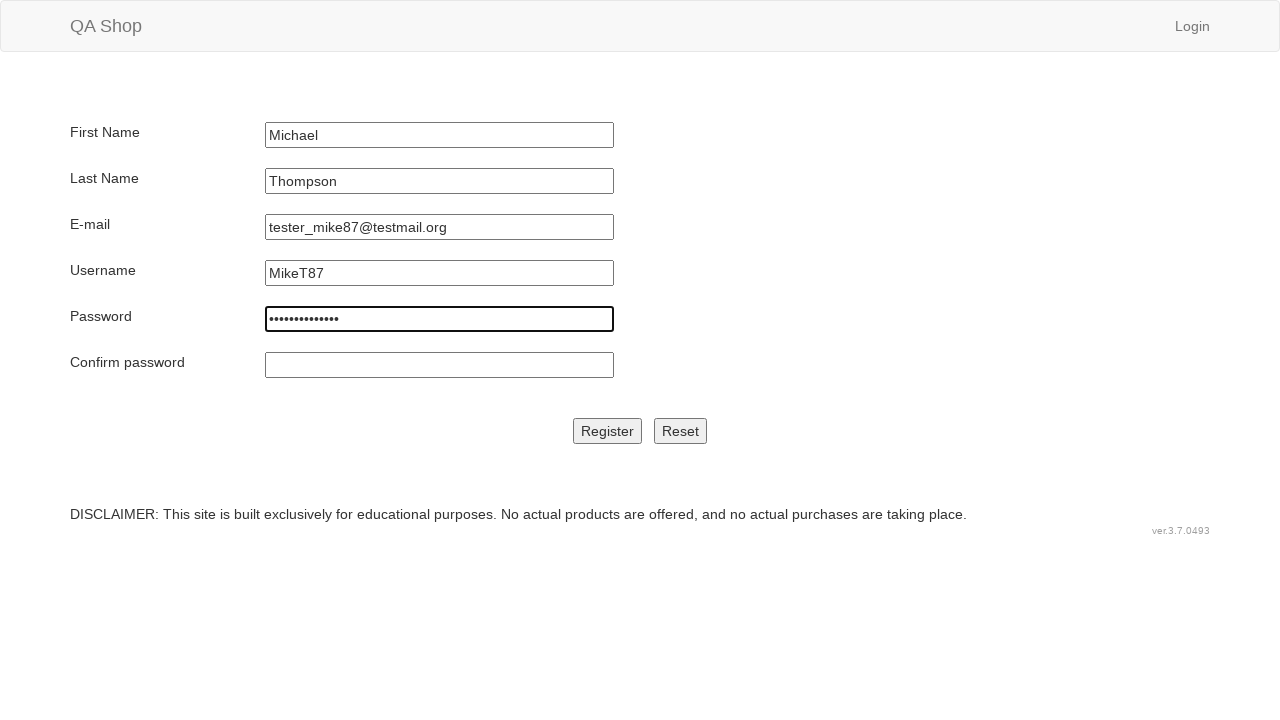

Filled in password confirmation field on input[name='lozinkaOpet']
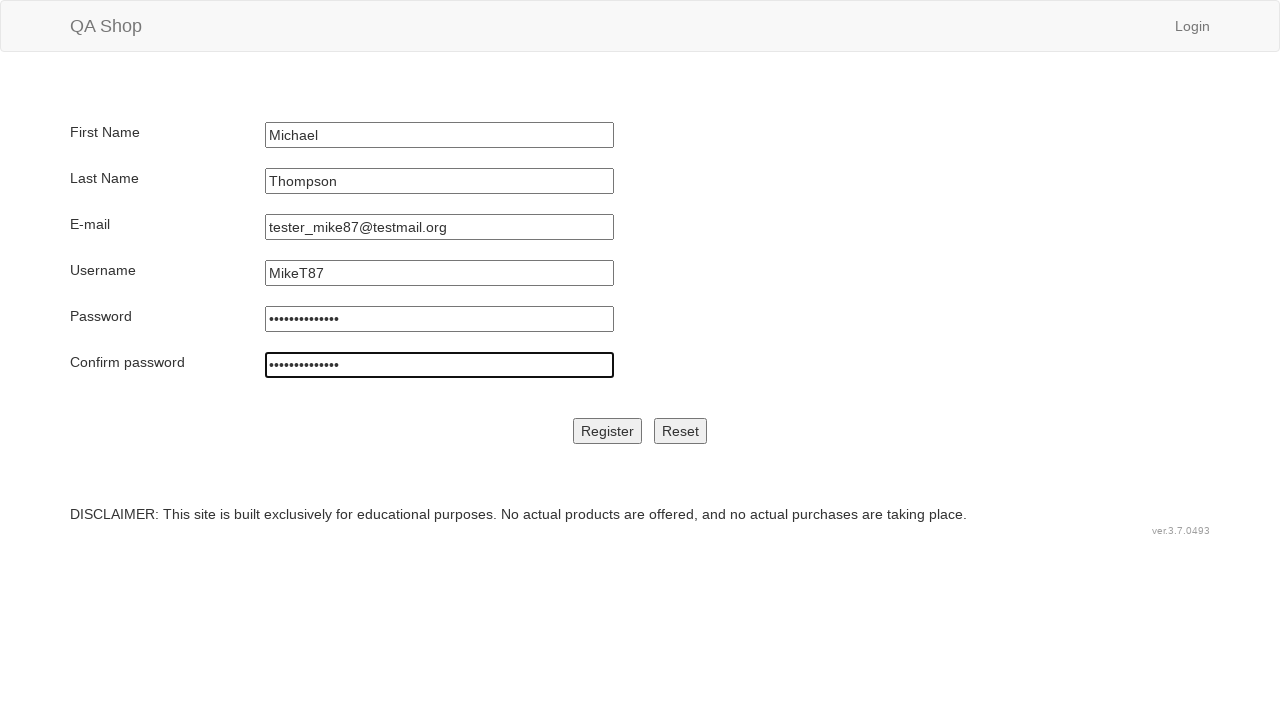

Clicked the register button to submit the registration form at (608, 431) on input[name='register']
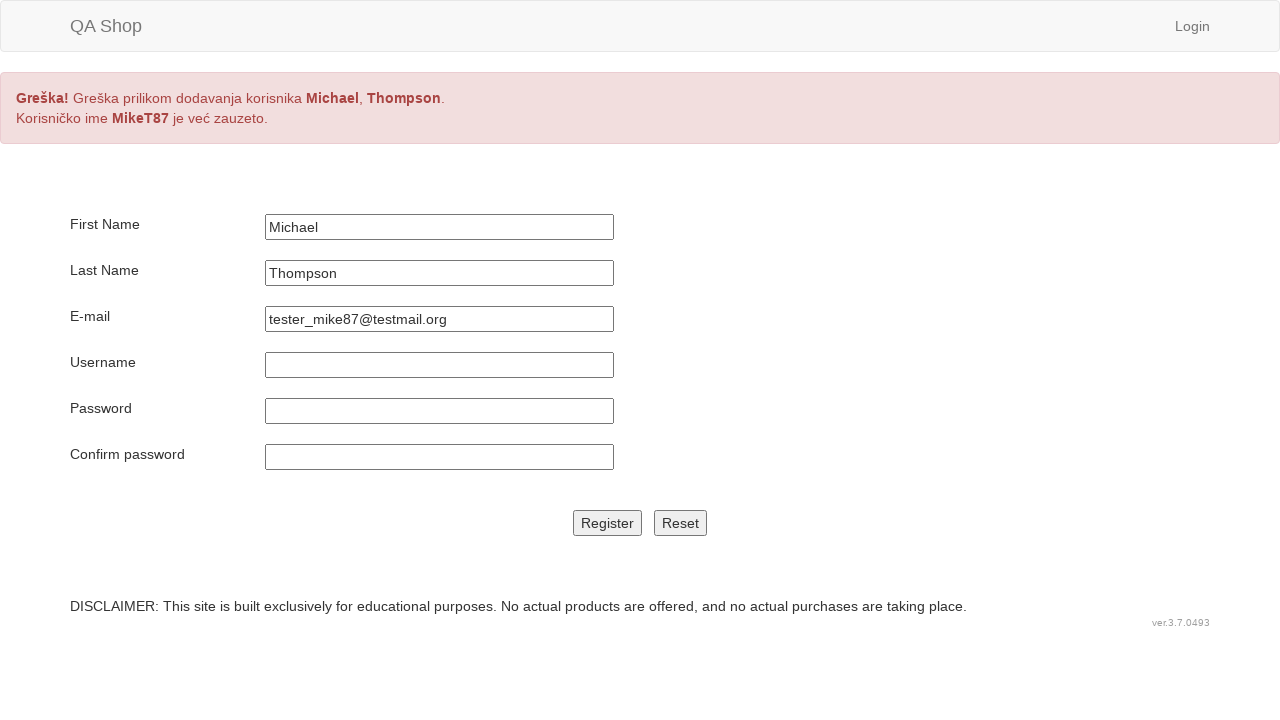

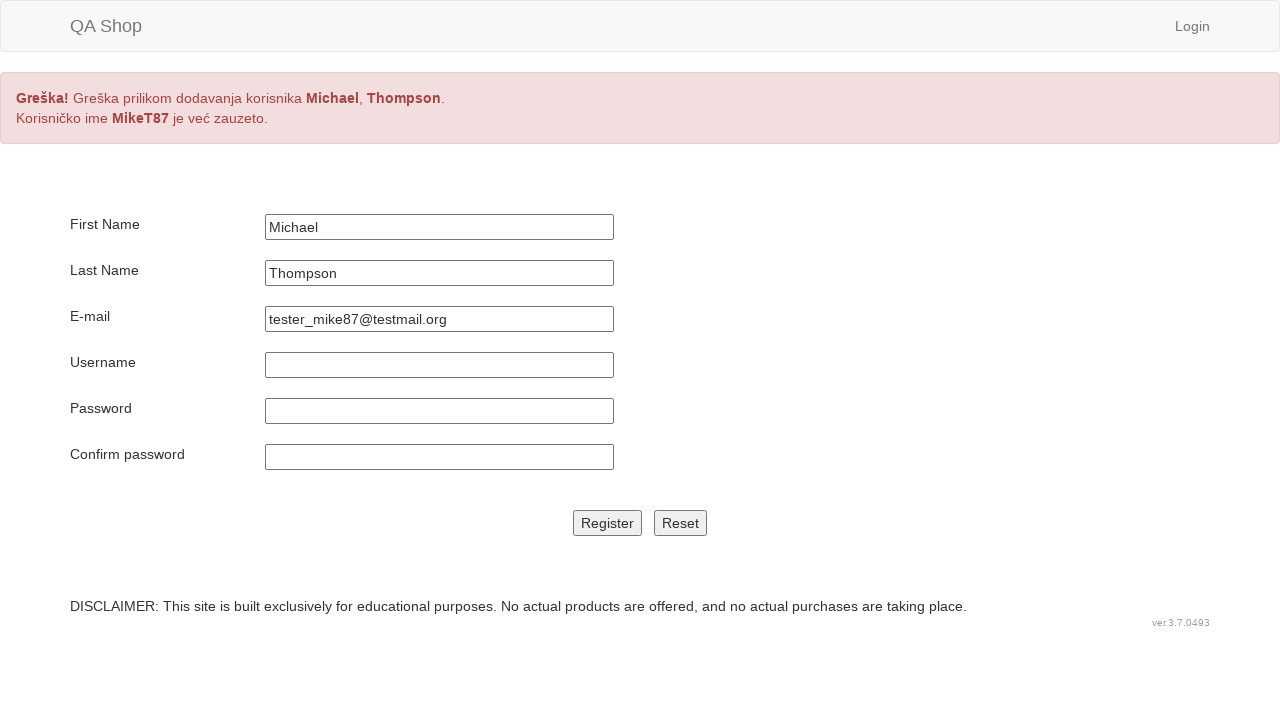